Tests hovering over the "About Us" navigation menu item on the CCTB website to trigger a dropdown or hover effect

Starting URL: https://www.canadianctb.ca/

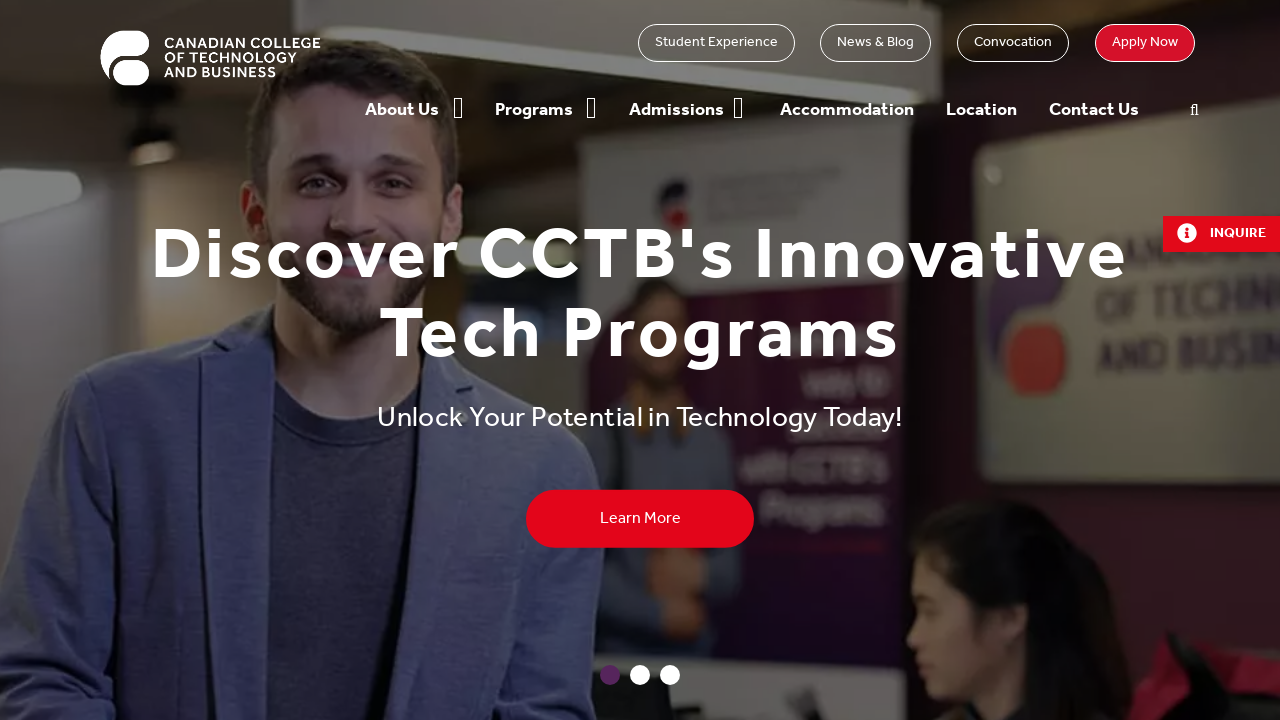

Located the 'About Us' navigation link element
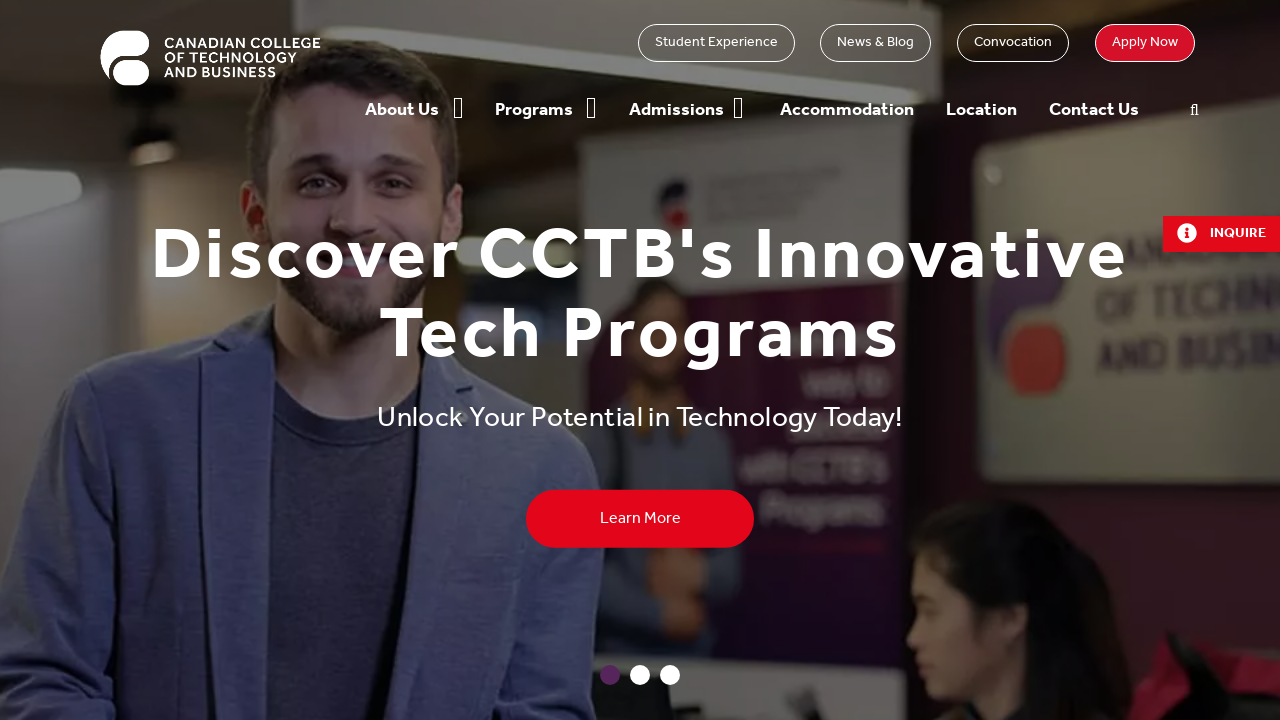

'About Us' navigation link is now visible
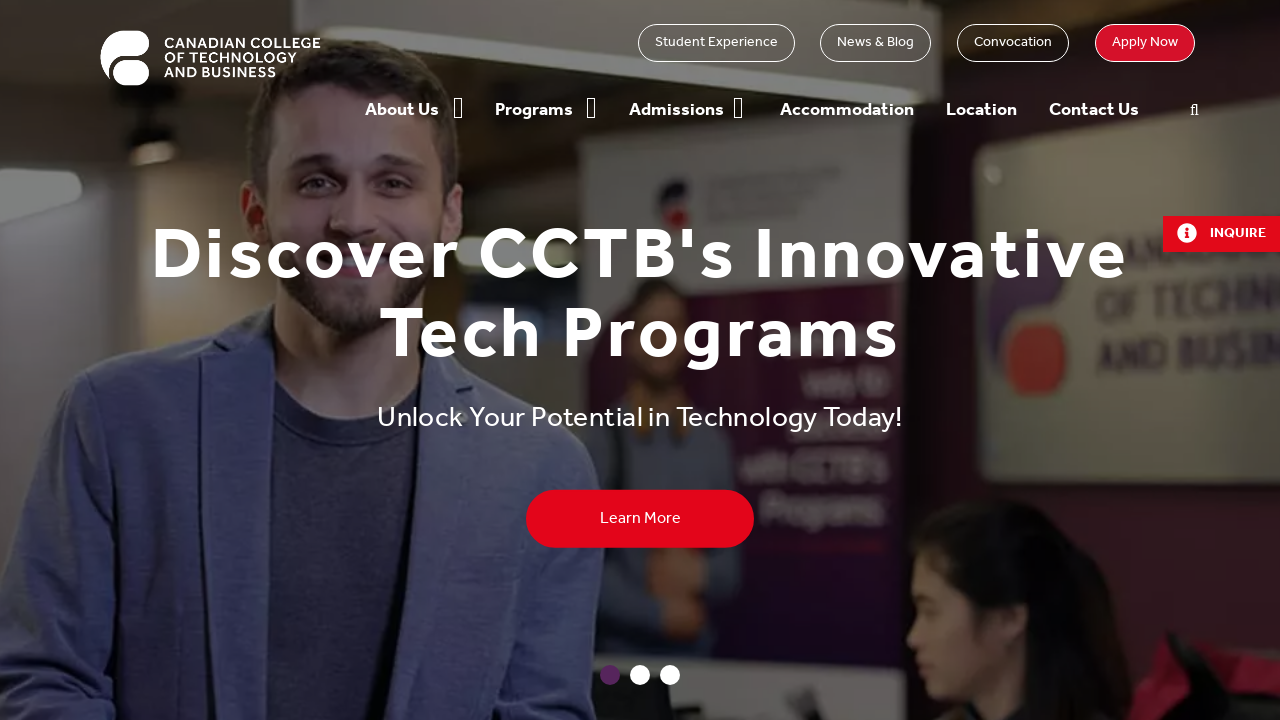

Hovered over the 'About Us' navigation menu item at (402, 109) on a.nav-link.font-bold-18[title='About Us']
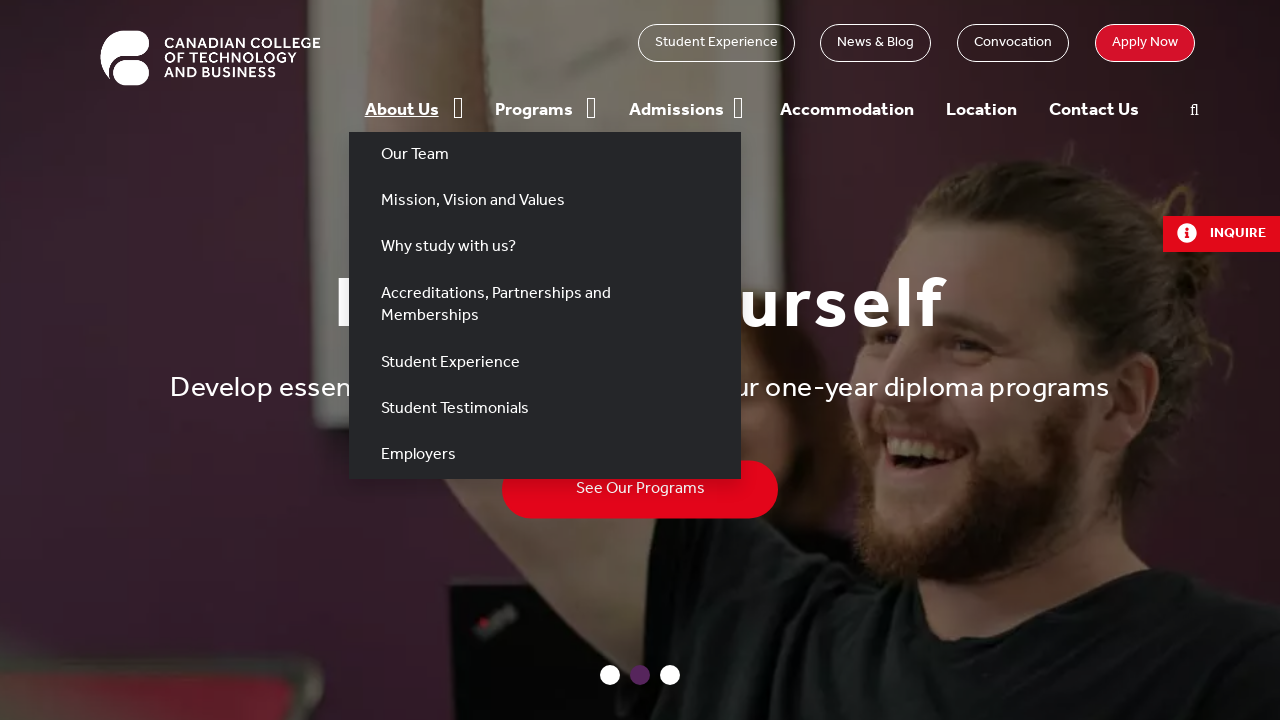

Waited 1000ms to observe hover effect and dropdown menu appearance
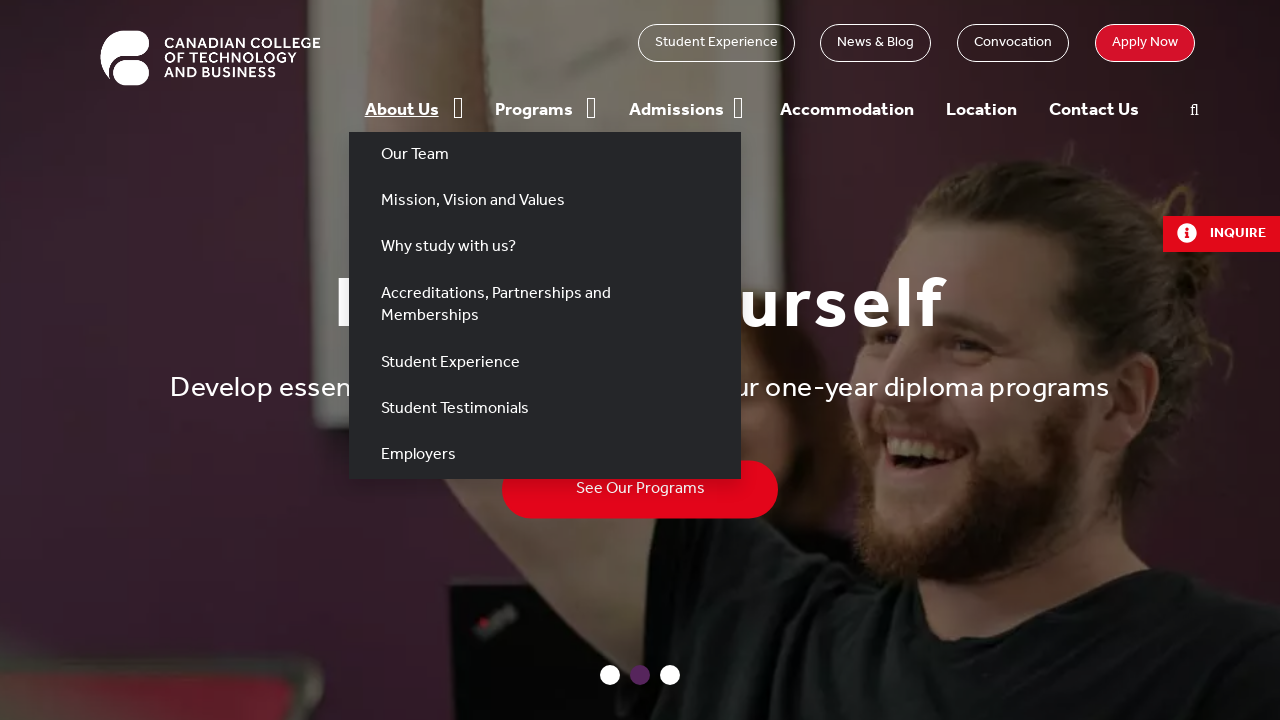

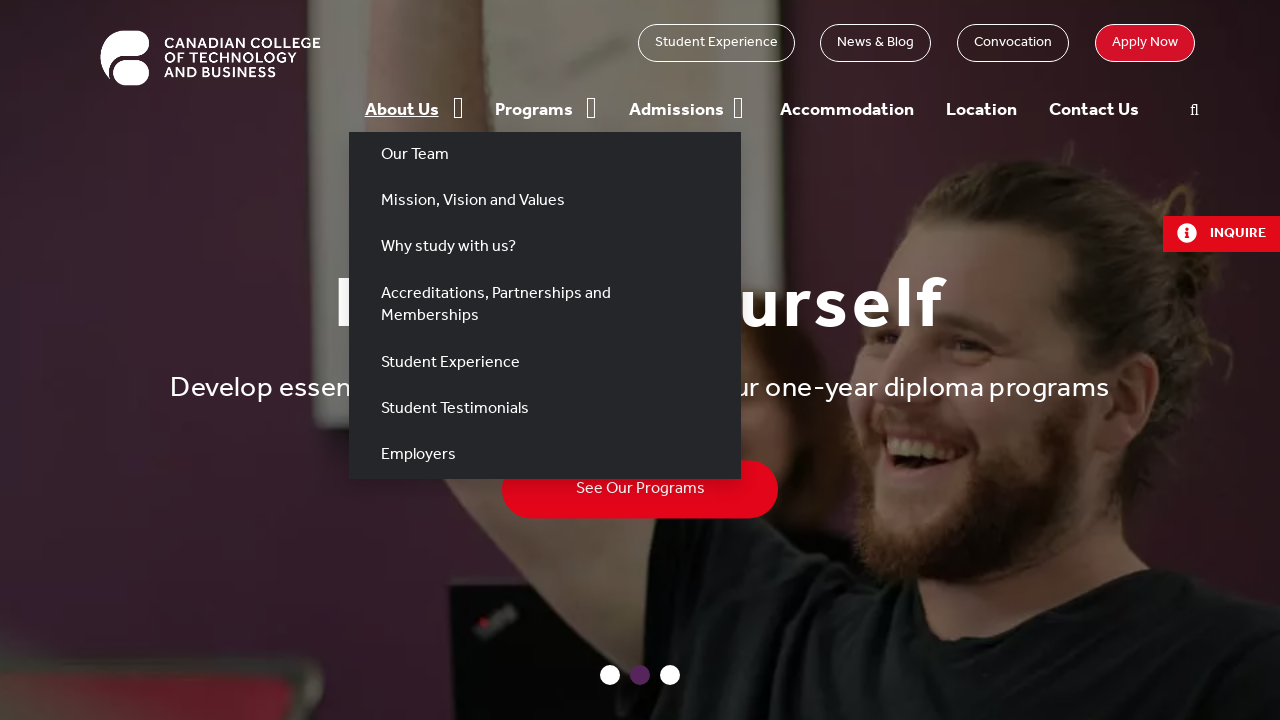